Navigates to Croma website

Starting URL: https://www.croma.com/

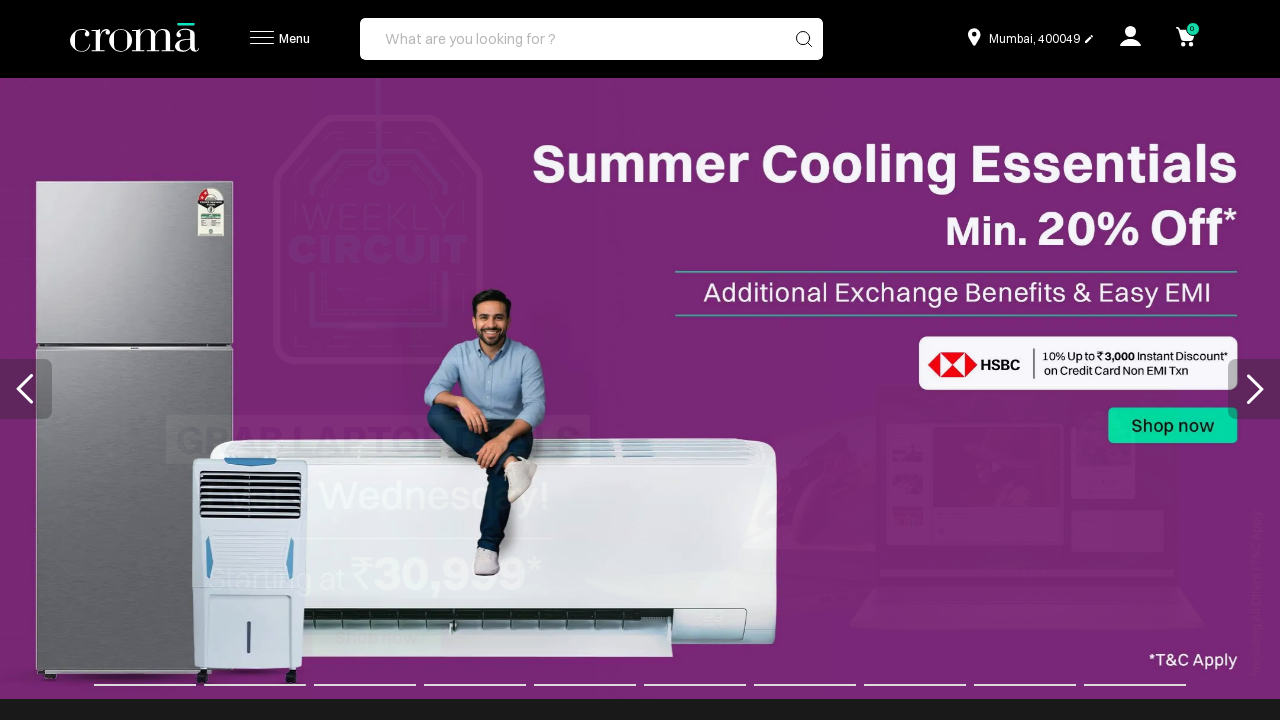

Navigated to Croma website
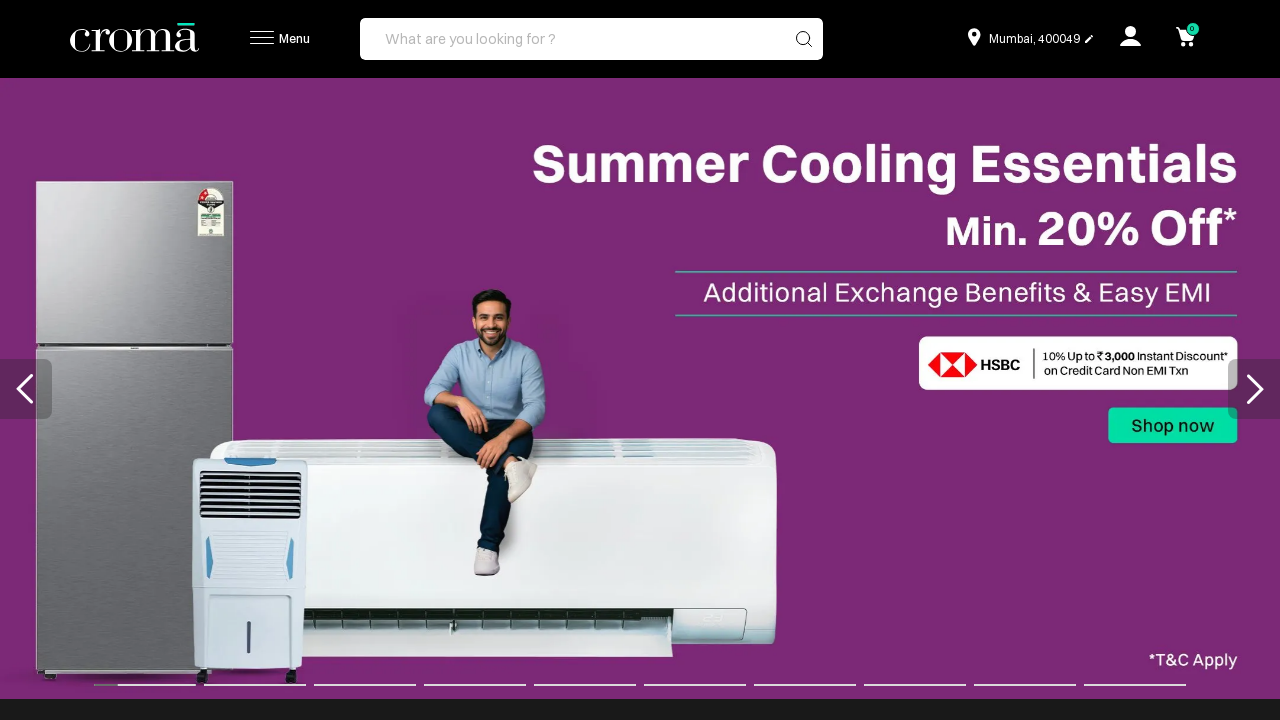

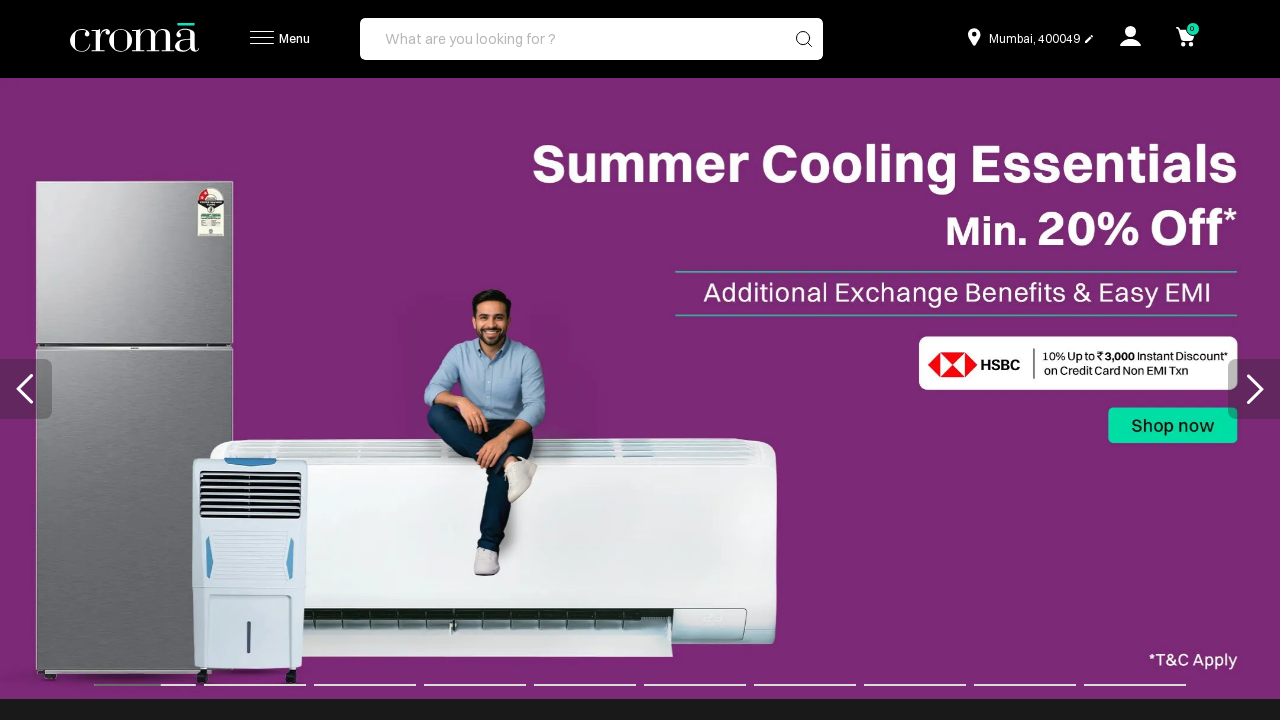